Tests checkbox toggle functionality by clicking a checkbox to select it, verifying selection, then clicking again to deselect and verifying deselection

Starting URL: https://rahulshettyacademy.com/AutomationPractice/

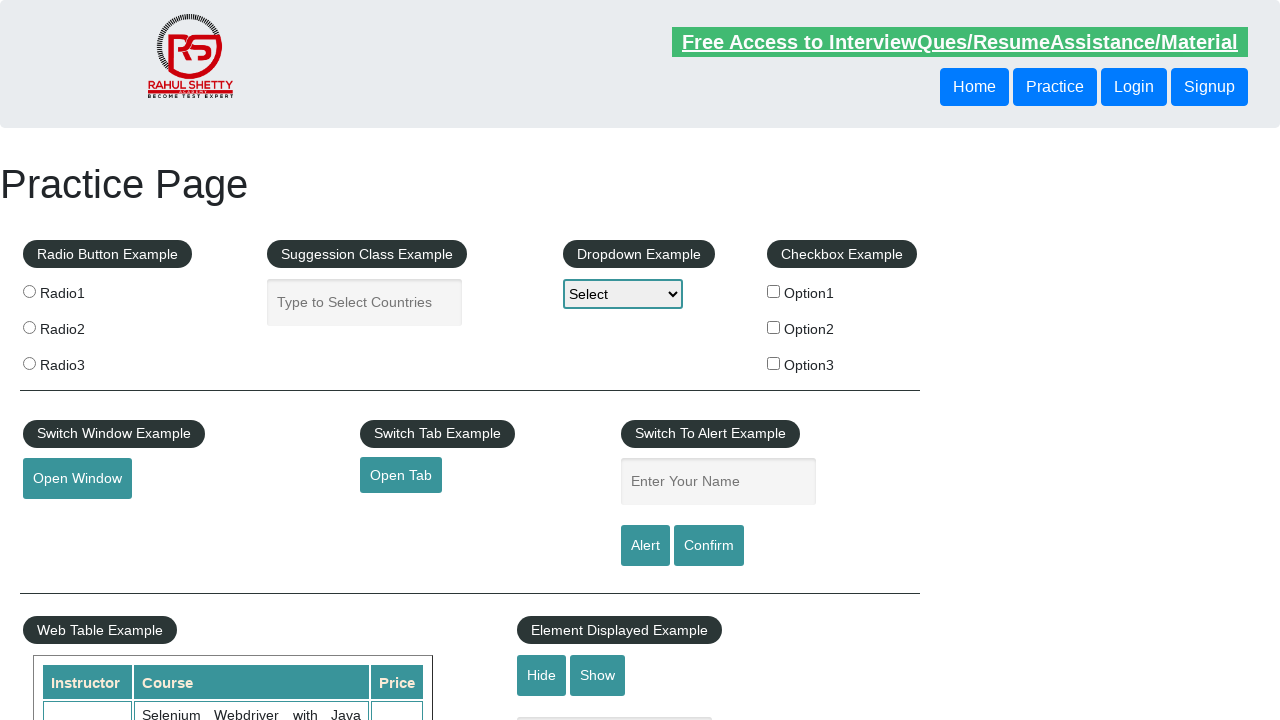

Navigated to AutomationPractice page
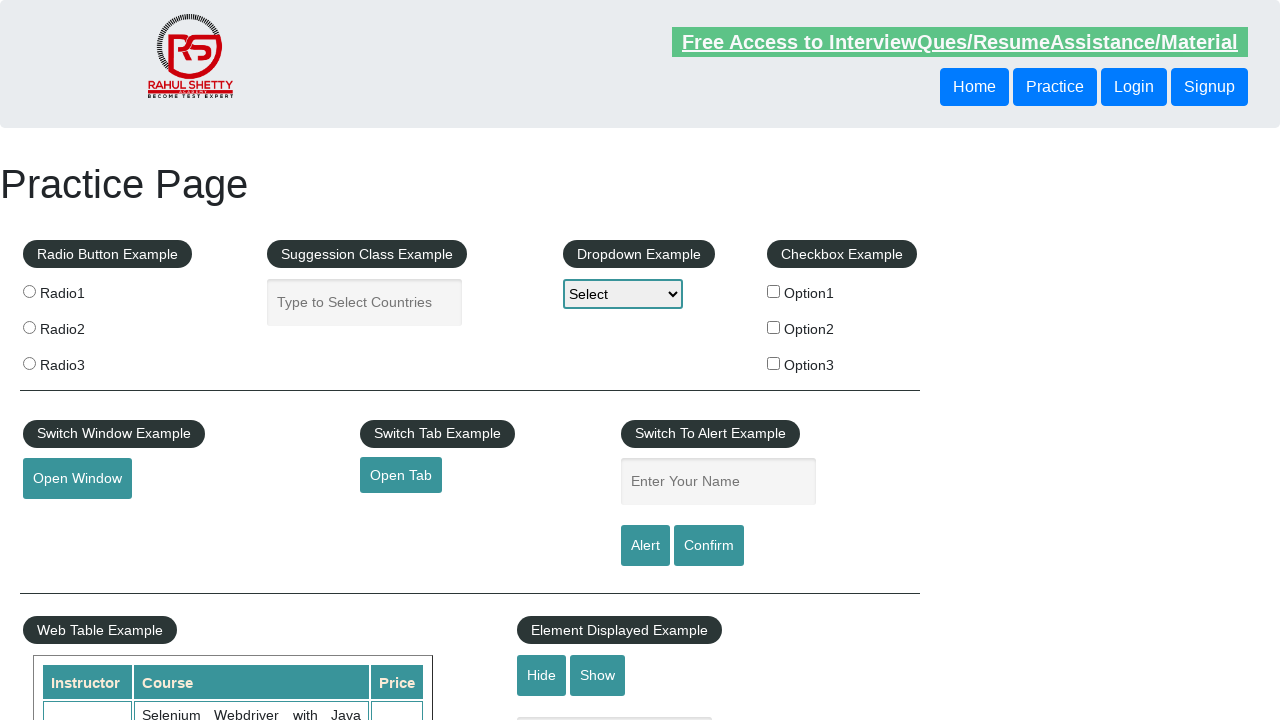

Clicked checkbox to select it at (774, 291) on #checkBoxOption1
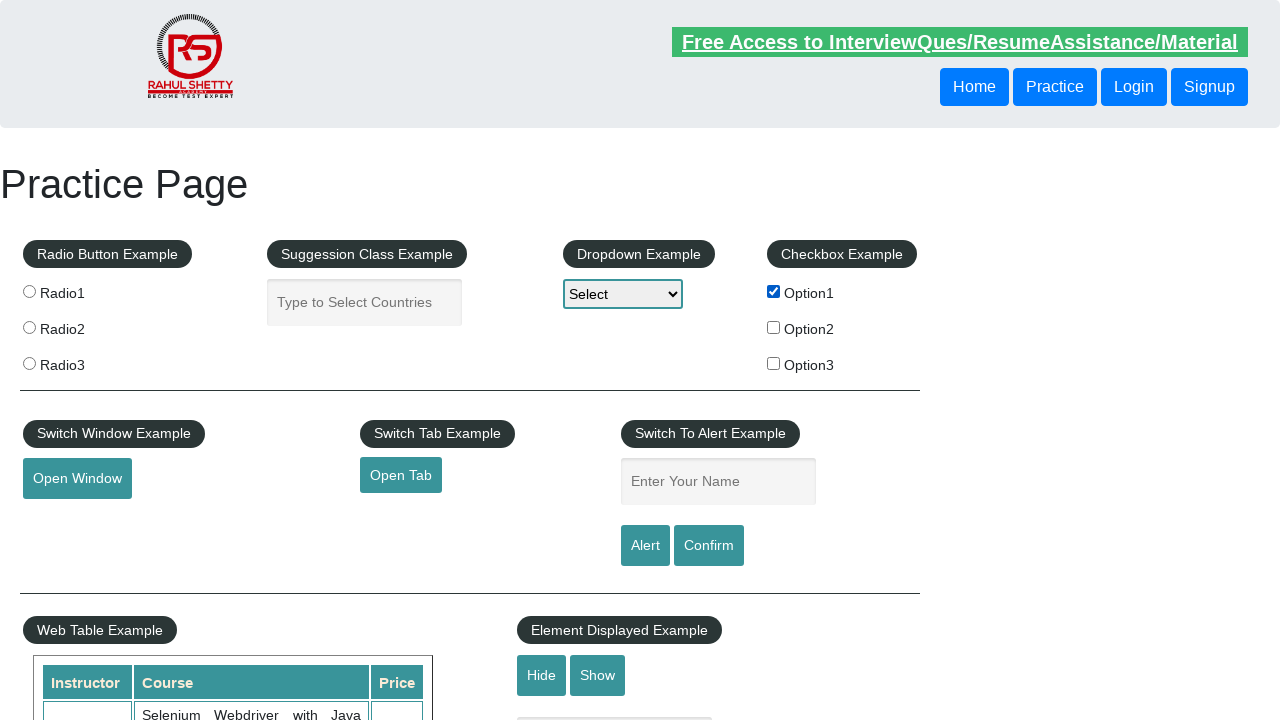

Verified checkbox is selected
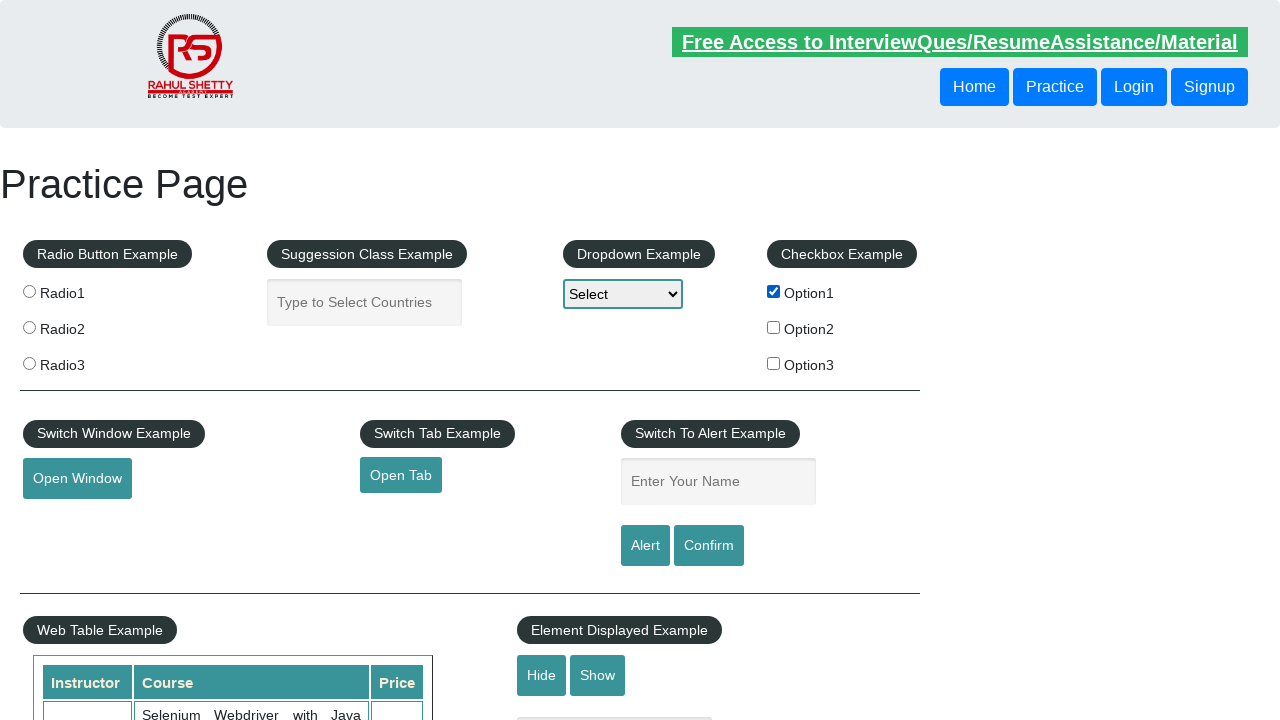

Clicked checkbox to deselect it at (774, 291) on #checkBoxOption1
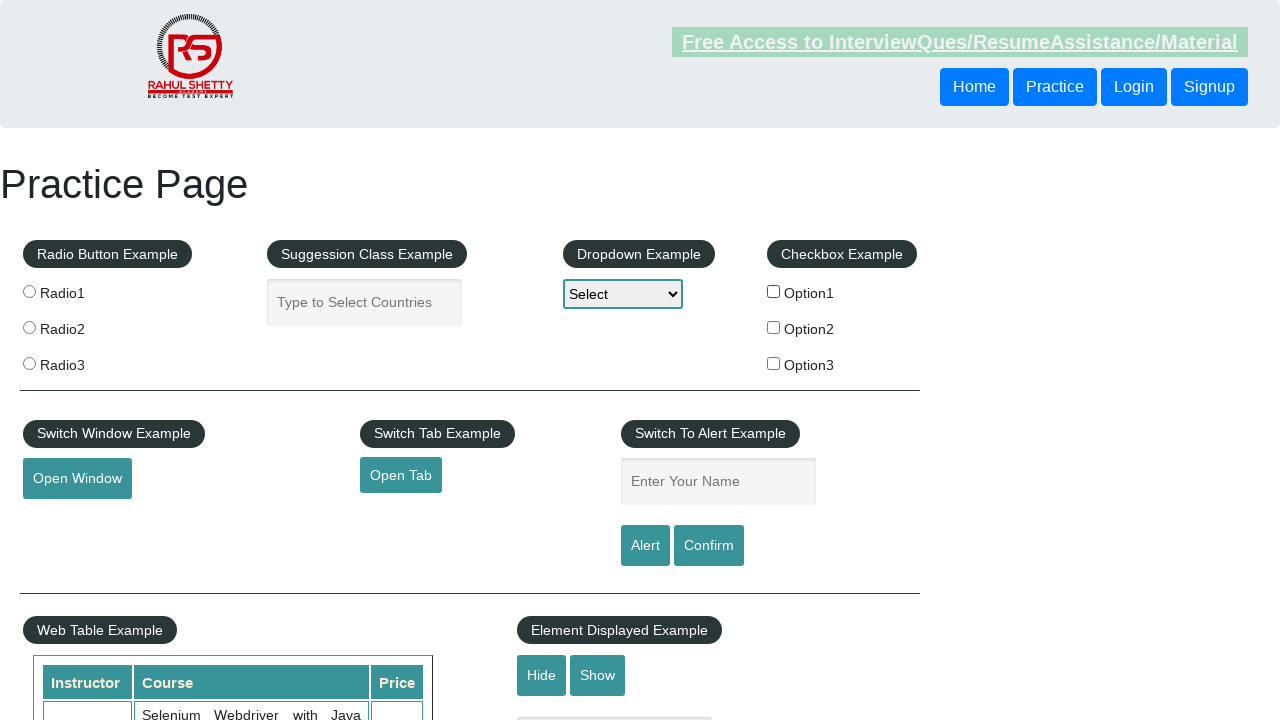

Verified checkbox is deselected
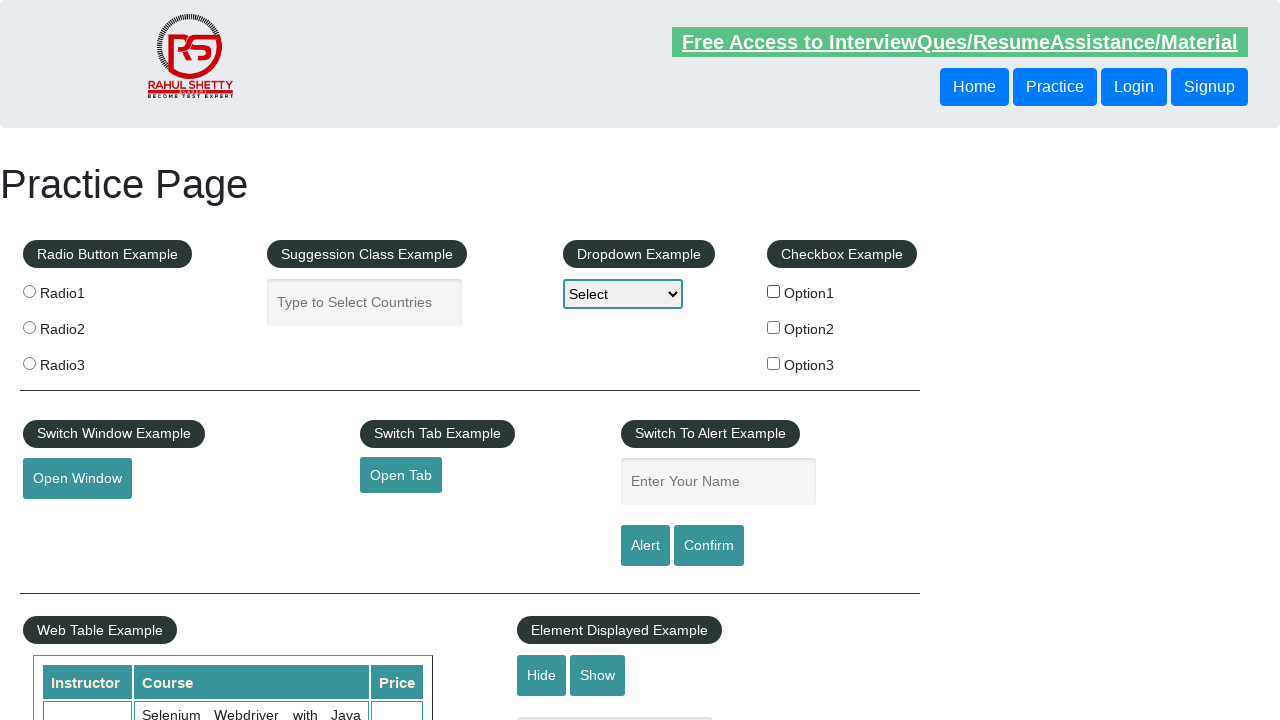

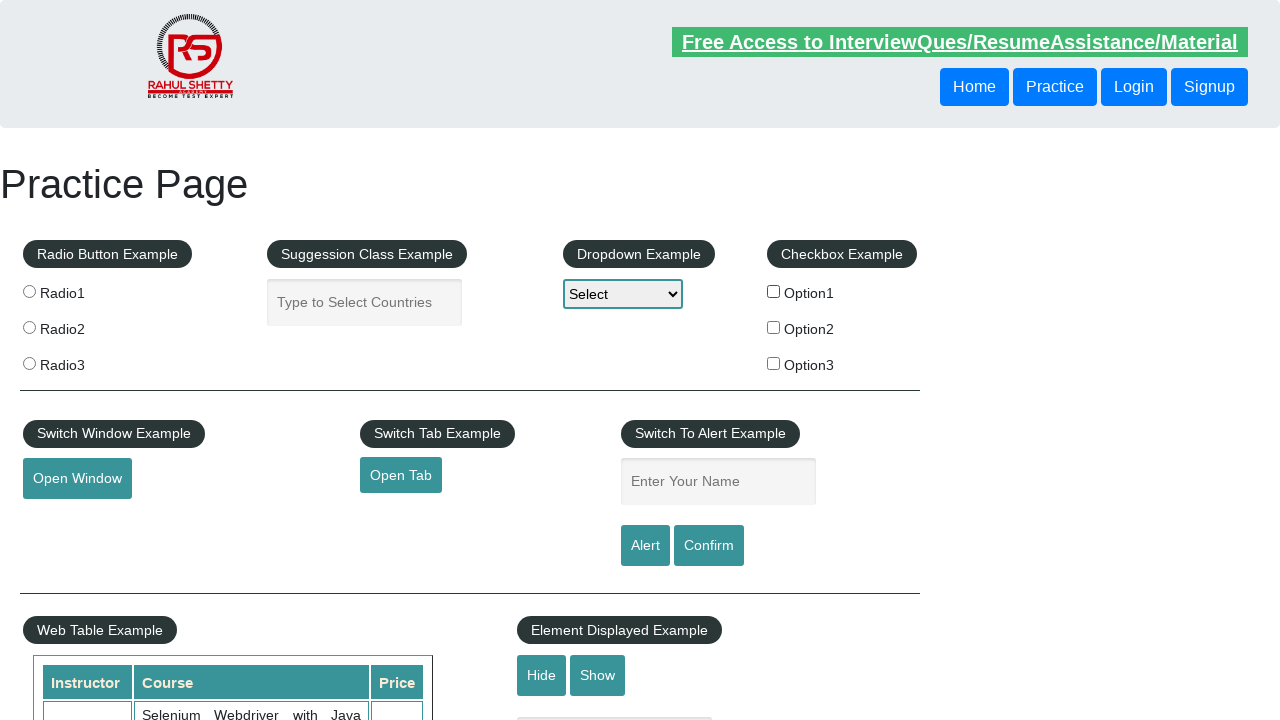